Tests interaction with an iframe on W3Schools TryIt page by switching to the iframe and clicking the submit button inside it

Starting URL: https://www.w3schools.com/tags/tryit.asp?filename=tryhtml_select_multiple

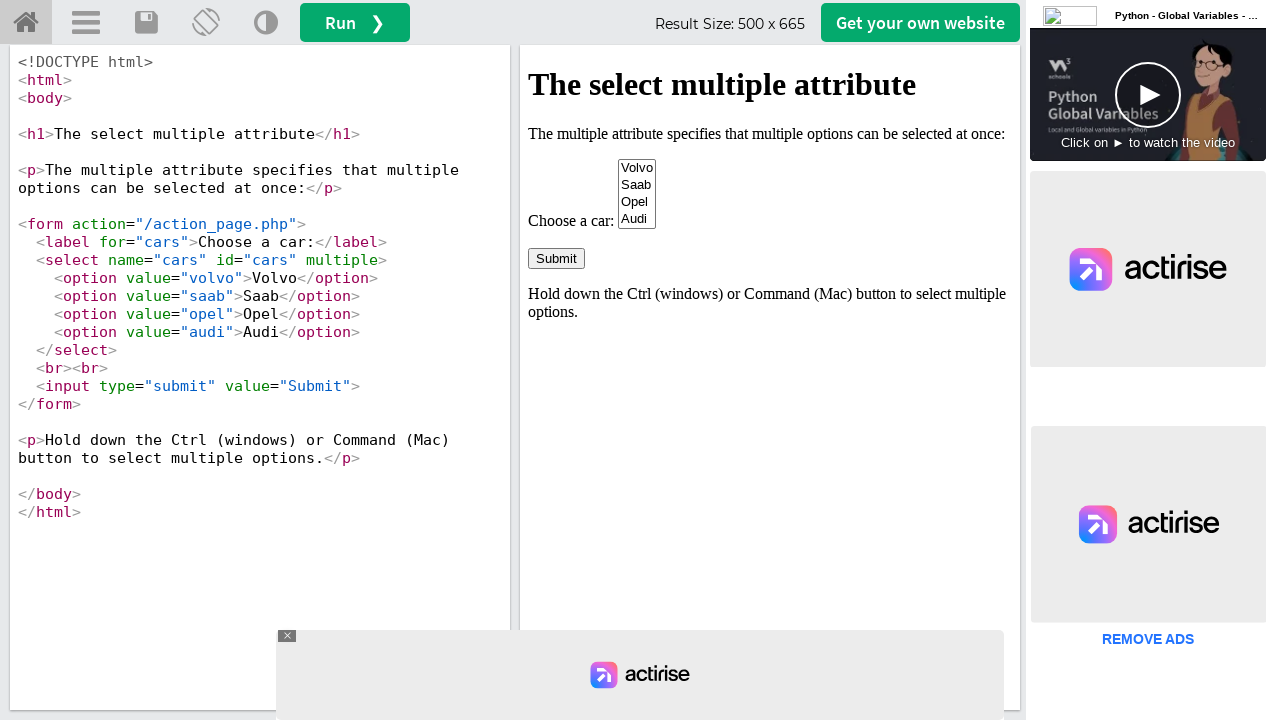

Located iframe with ID 'iframeResult'
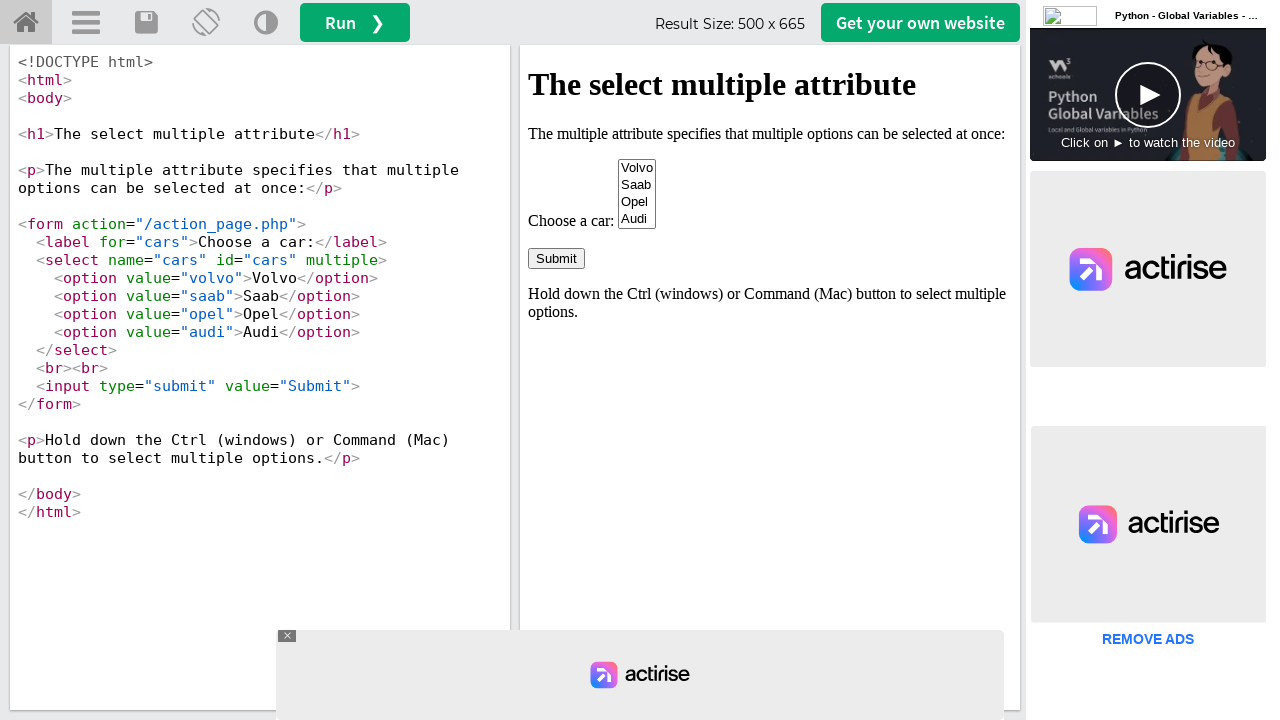

Clicked submit button inside iframe at (556, 258) on #iframeResult >> internal:control=enter-frame >> input[type='submit']
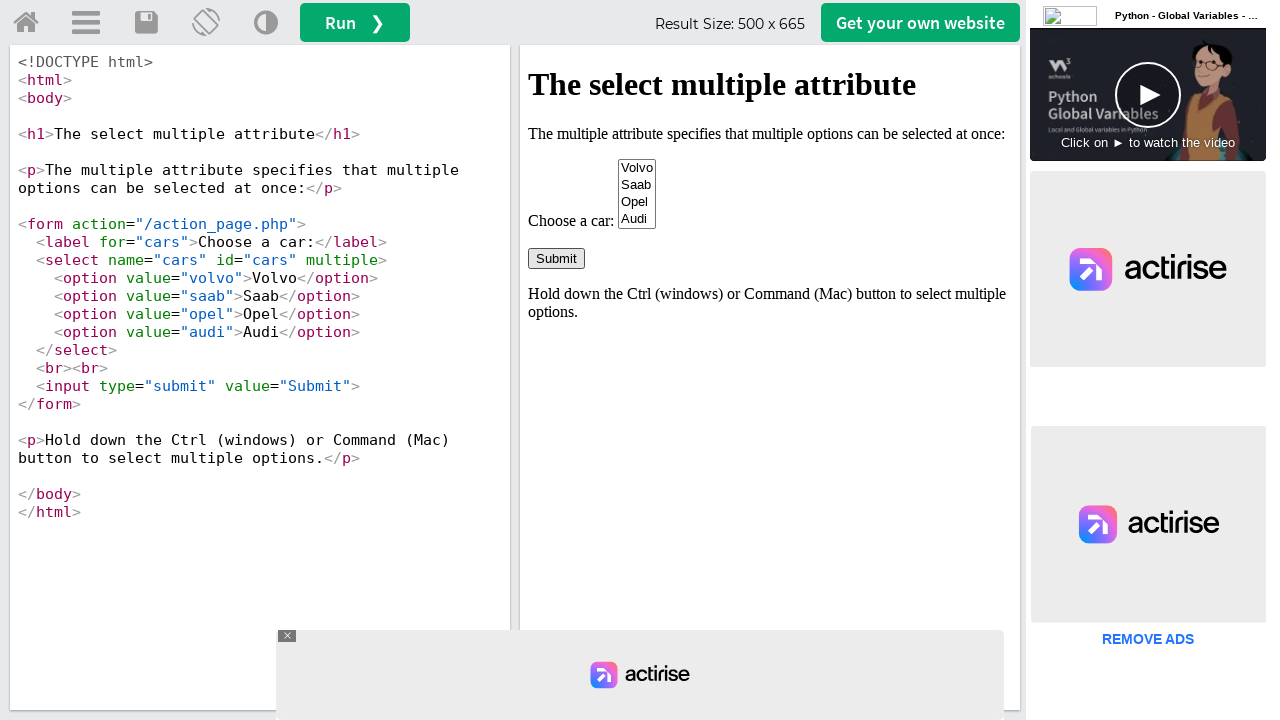

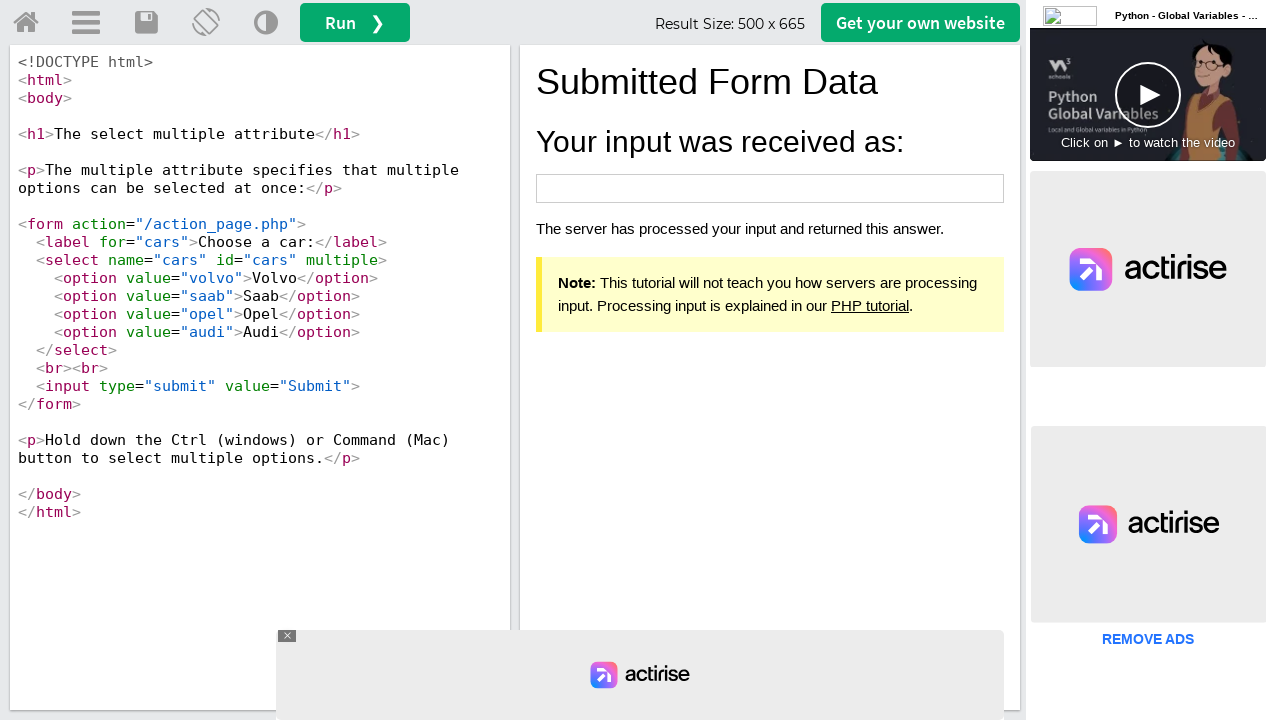